Tests various browser interactions on a test automation practice page including filling a text input, highlighting elements, clicking a checkbox, and scrolling through the page in different ways.

Starting URL: https://testautomationpractice.blogspot.com/

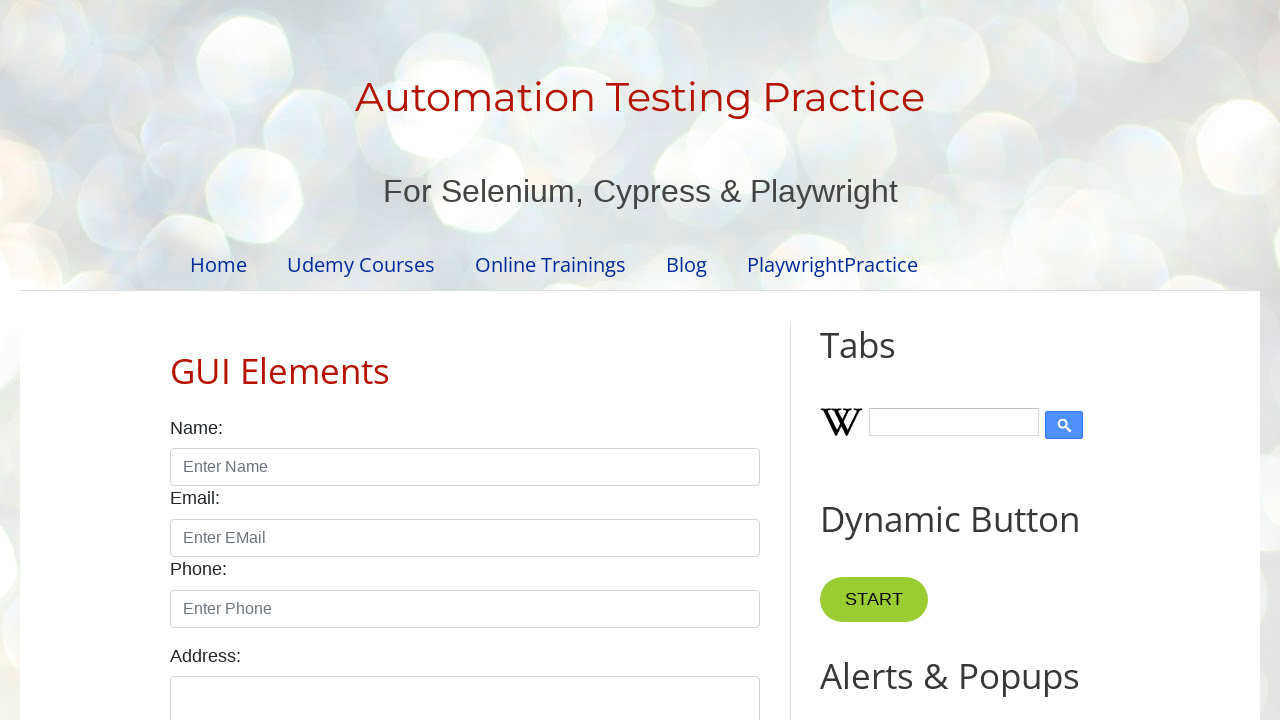

Filled name input field with 'Learn with Hashir' on input#name
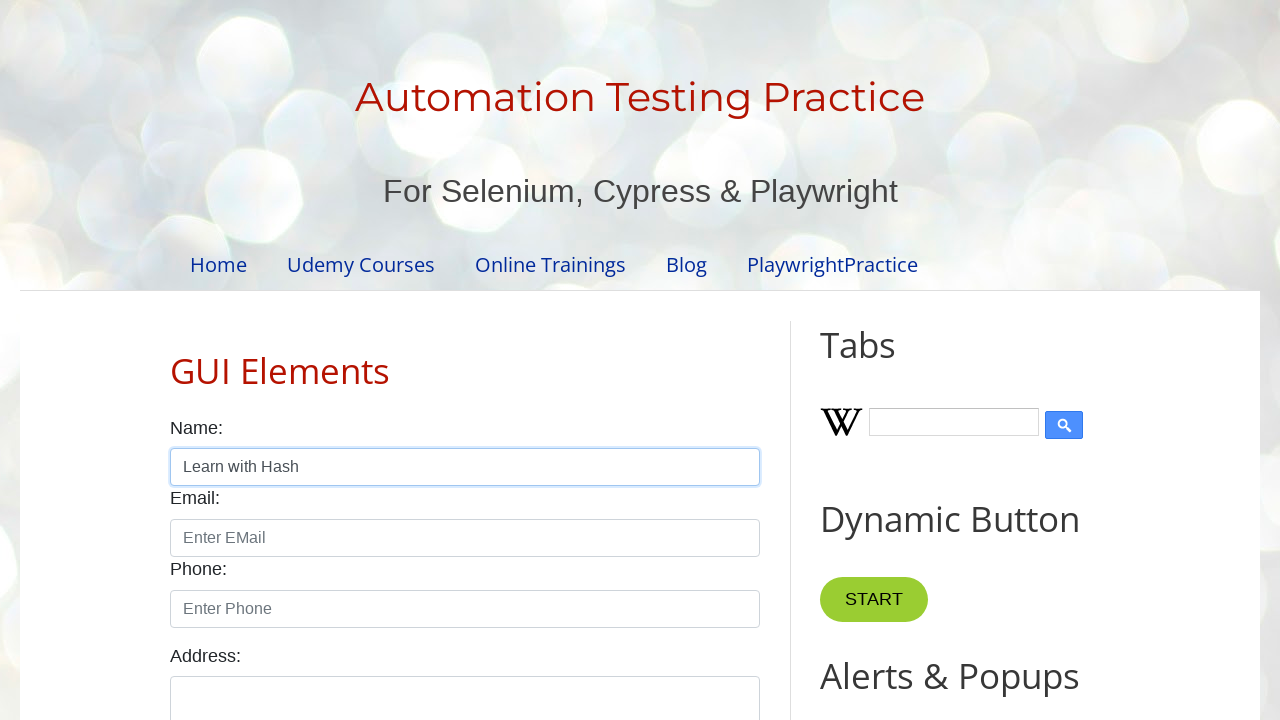

Applied red border styling to name input field
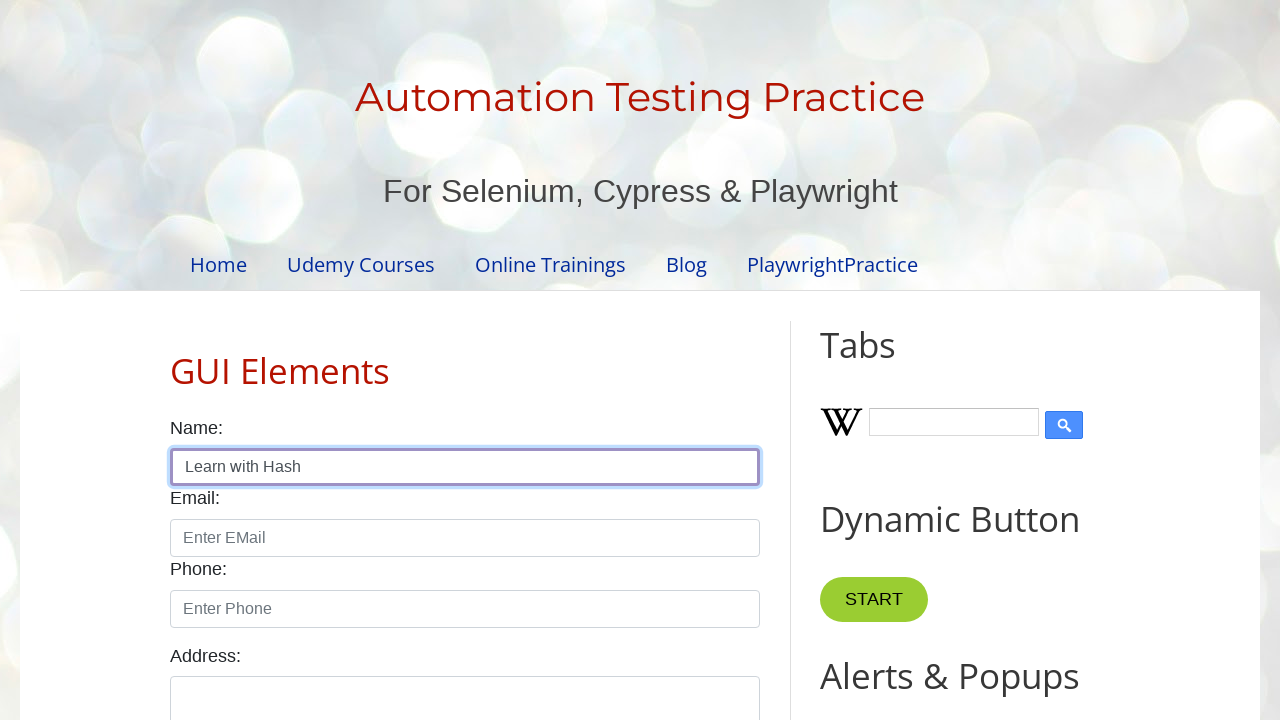

Applied yellow background styling to name input field
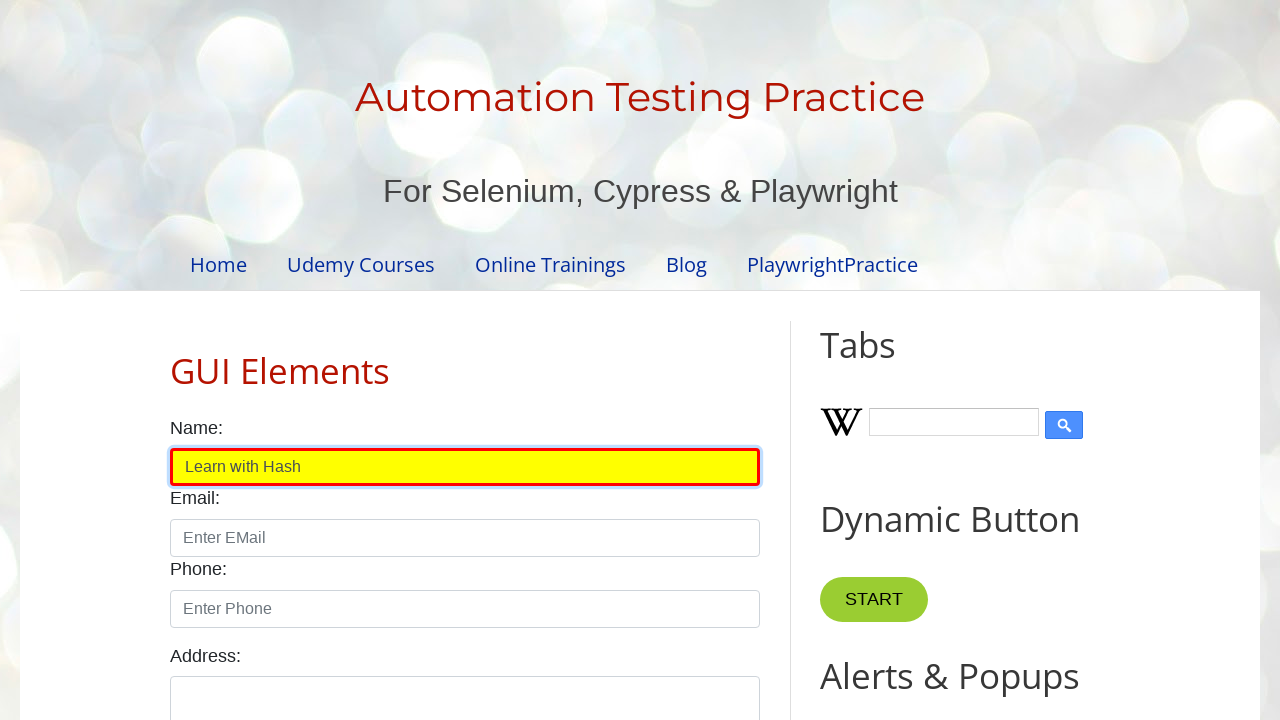

Clicked male checkbox at (176, 360) on input#male
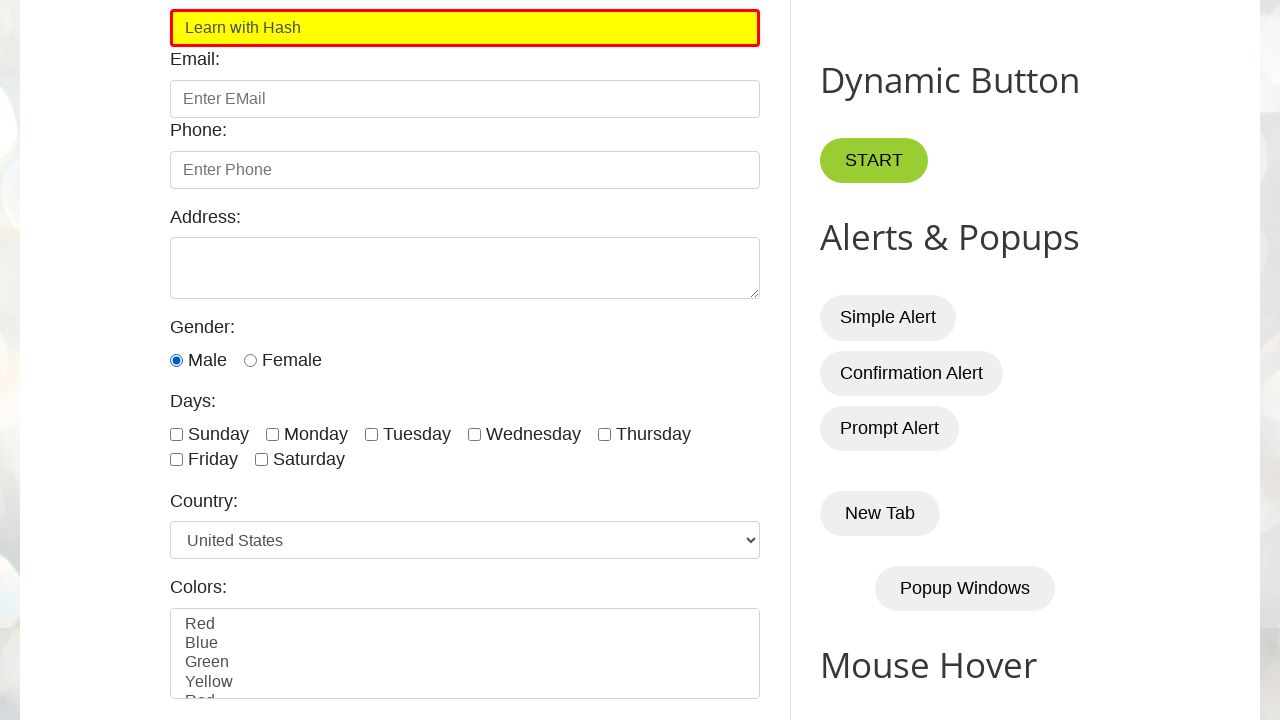

Scrolled page down to 1000 pixels
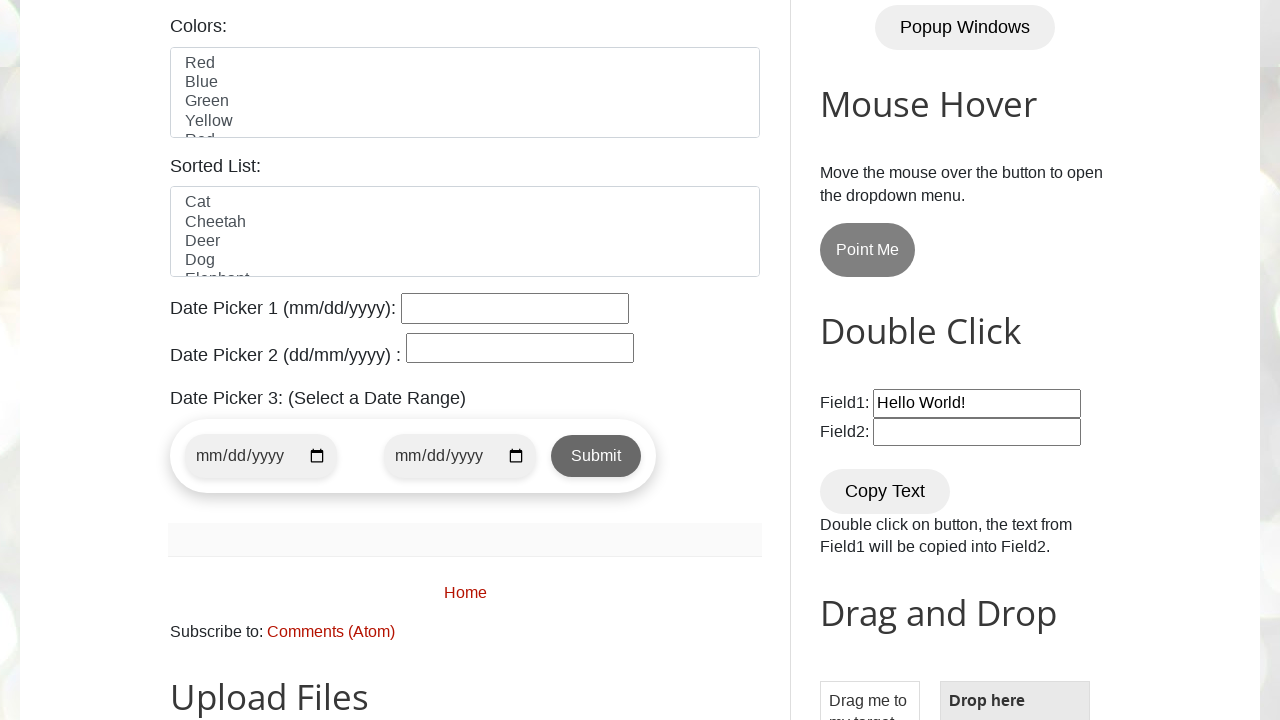

Scrolled page back to top
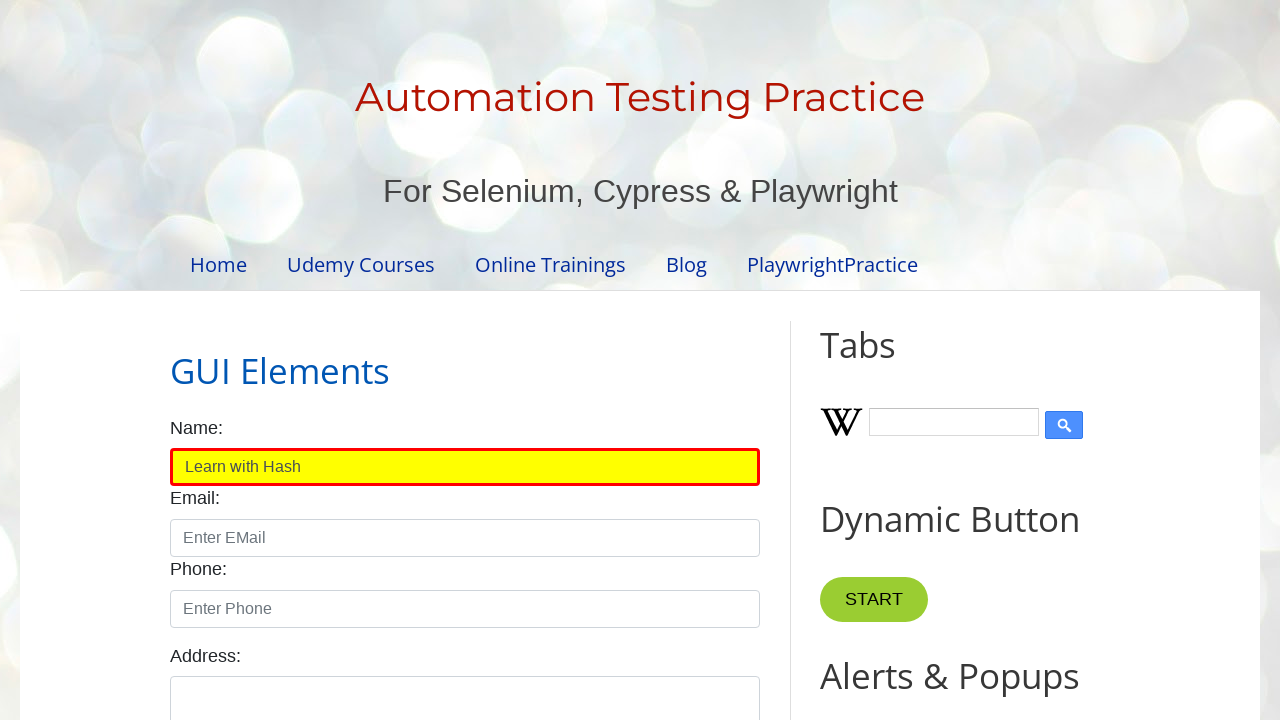

Scrolled page to bottom
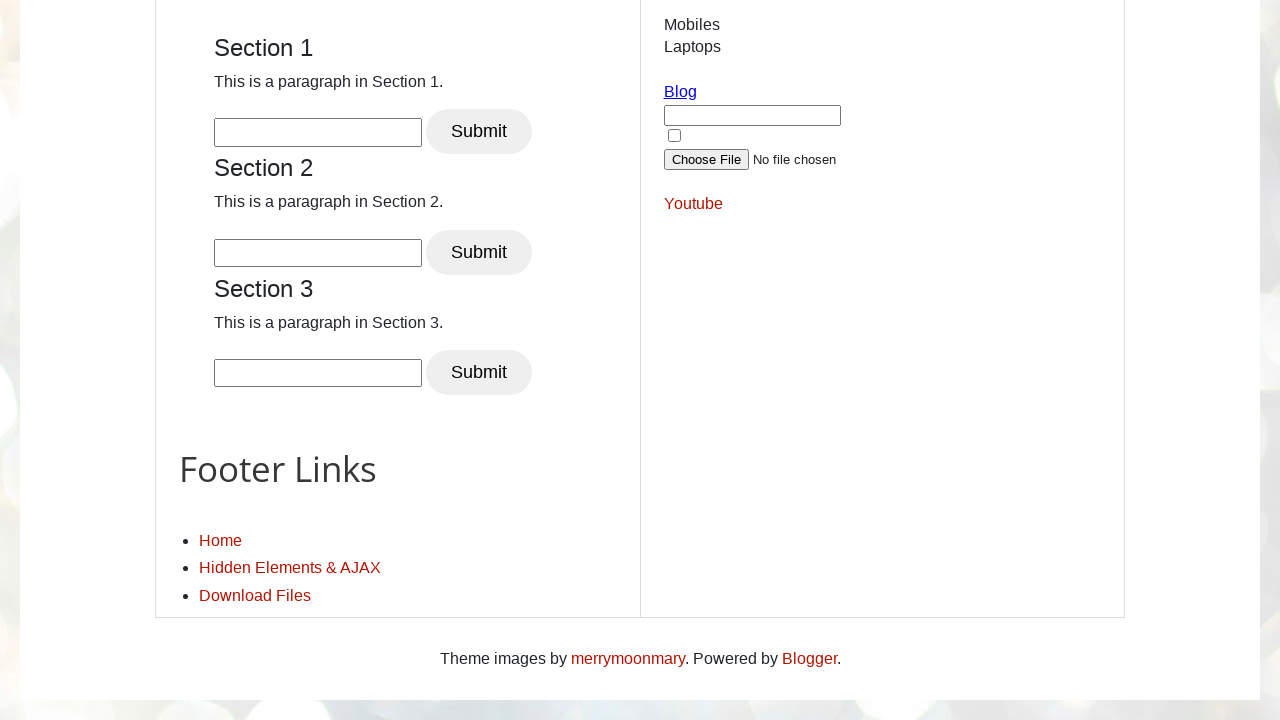

Scrolled page back to top again
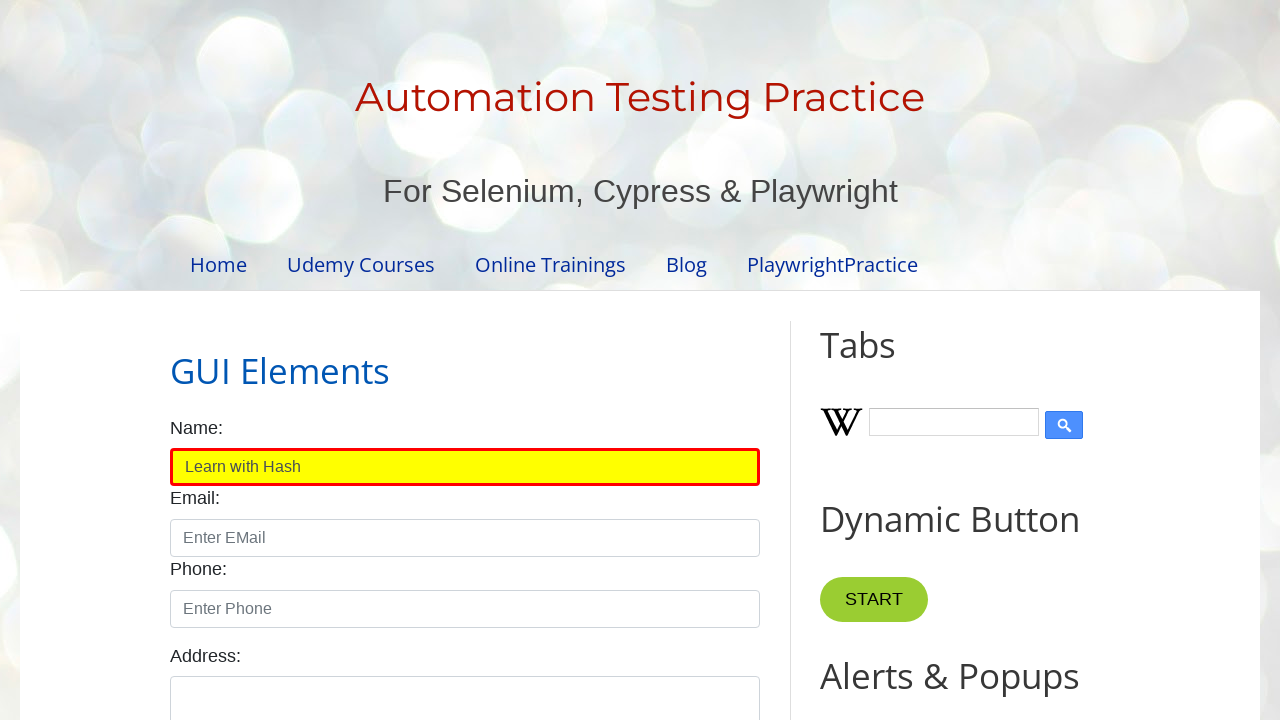

Scrolled gender label element into view
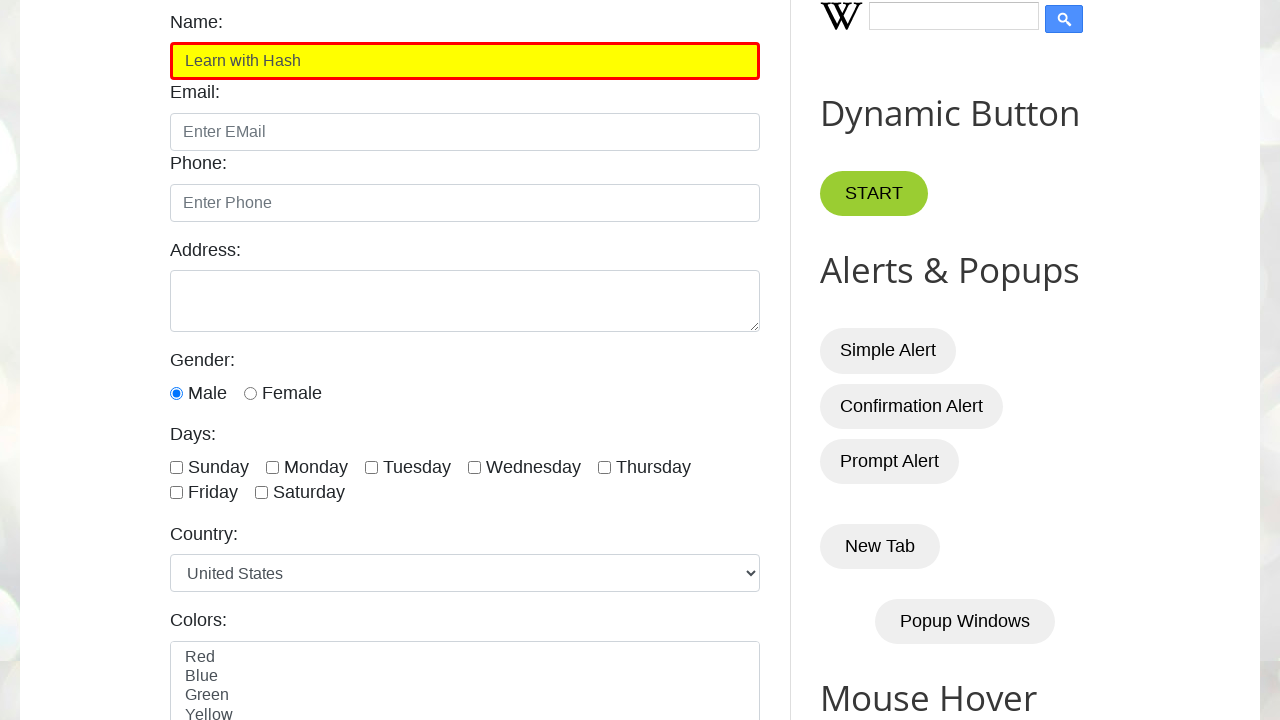

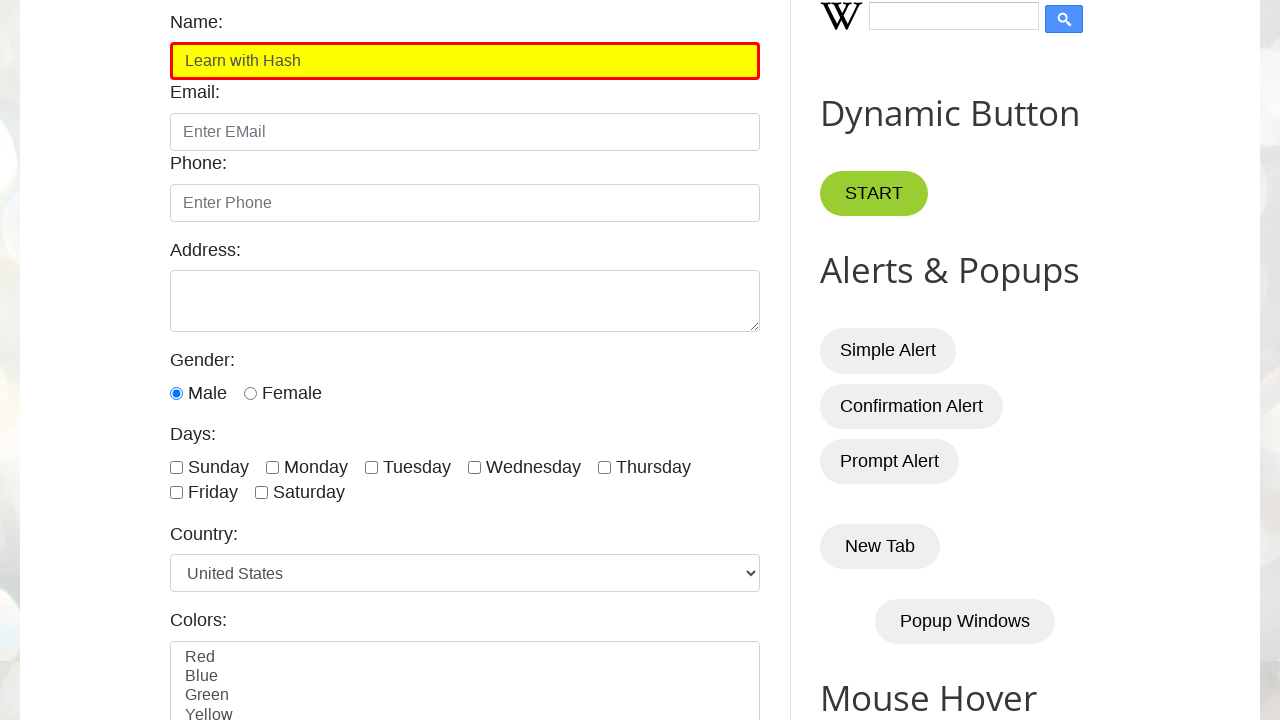